Verifies all product names are displayed on the socks page

Starting URL: https://www.glendale.com

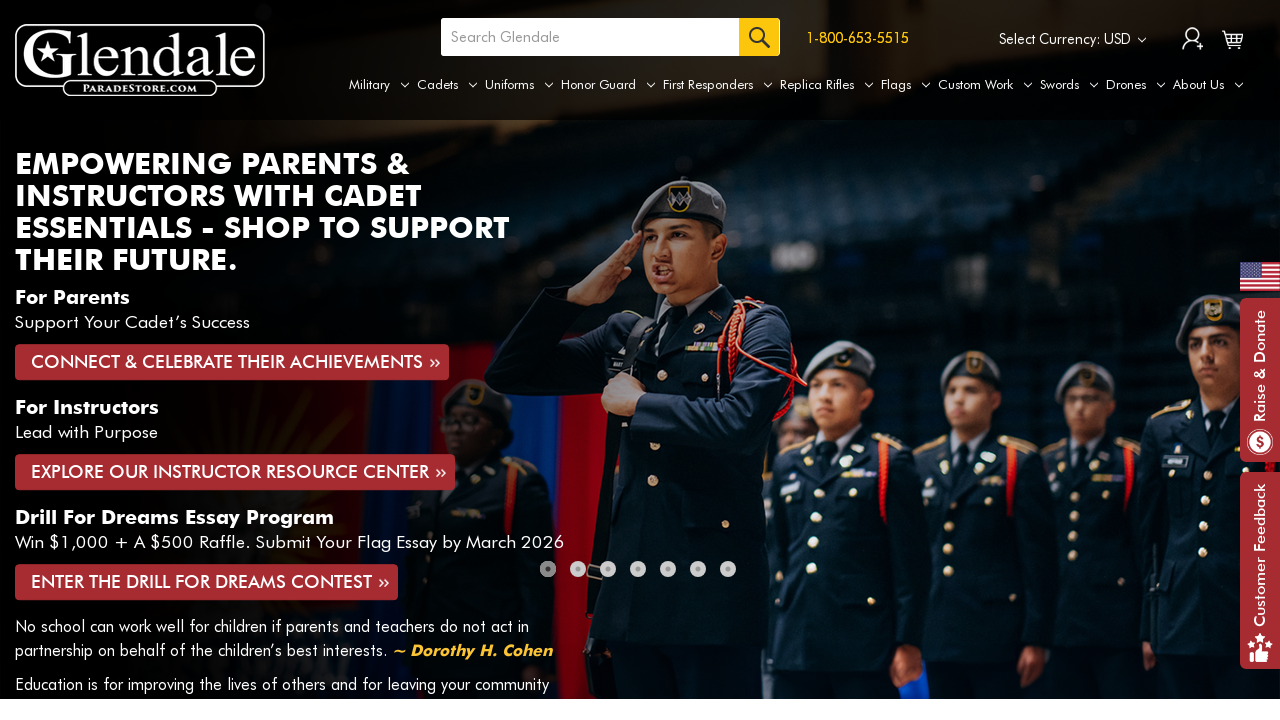

Hovered over Uniforms tab to reveal submenu at (519, 85) on a[aria-label='Uniforms']
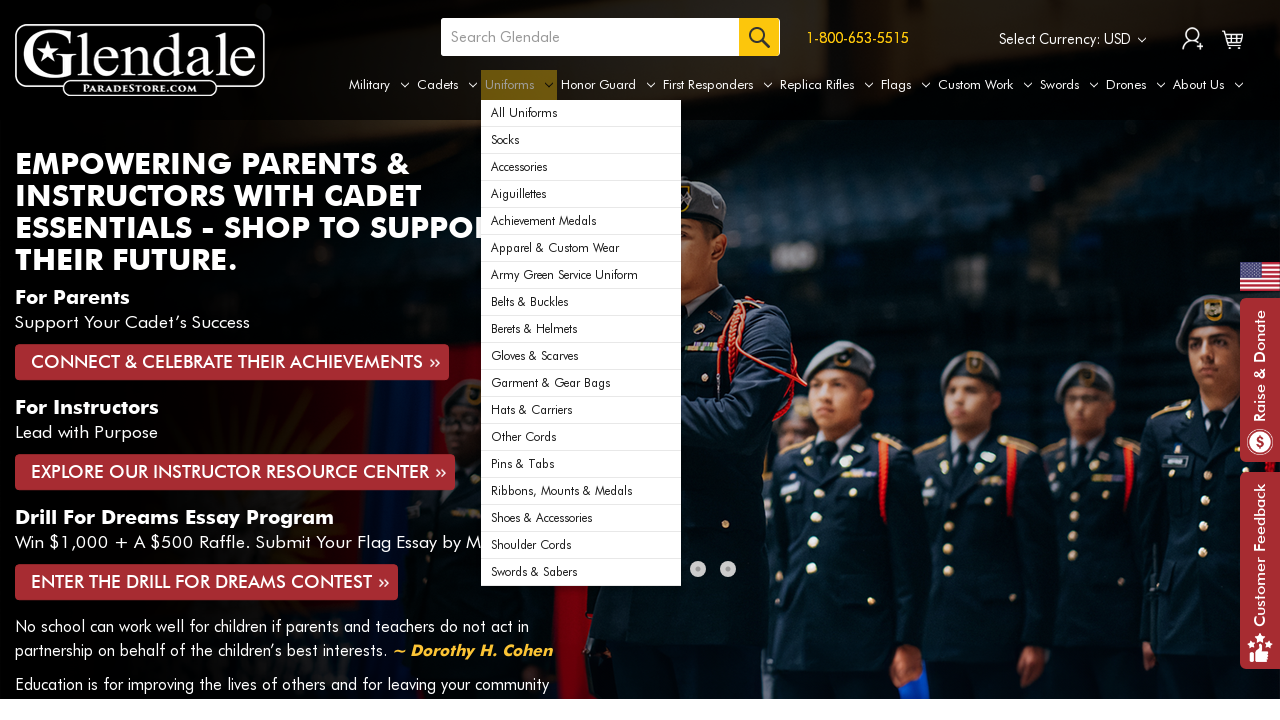

Clicked on Socks link from Uniforms submenu at (581, 140) on div#navPages-29 ul.navPage-subMenu-list li:nth-child(2) a
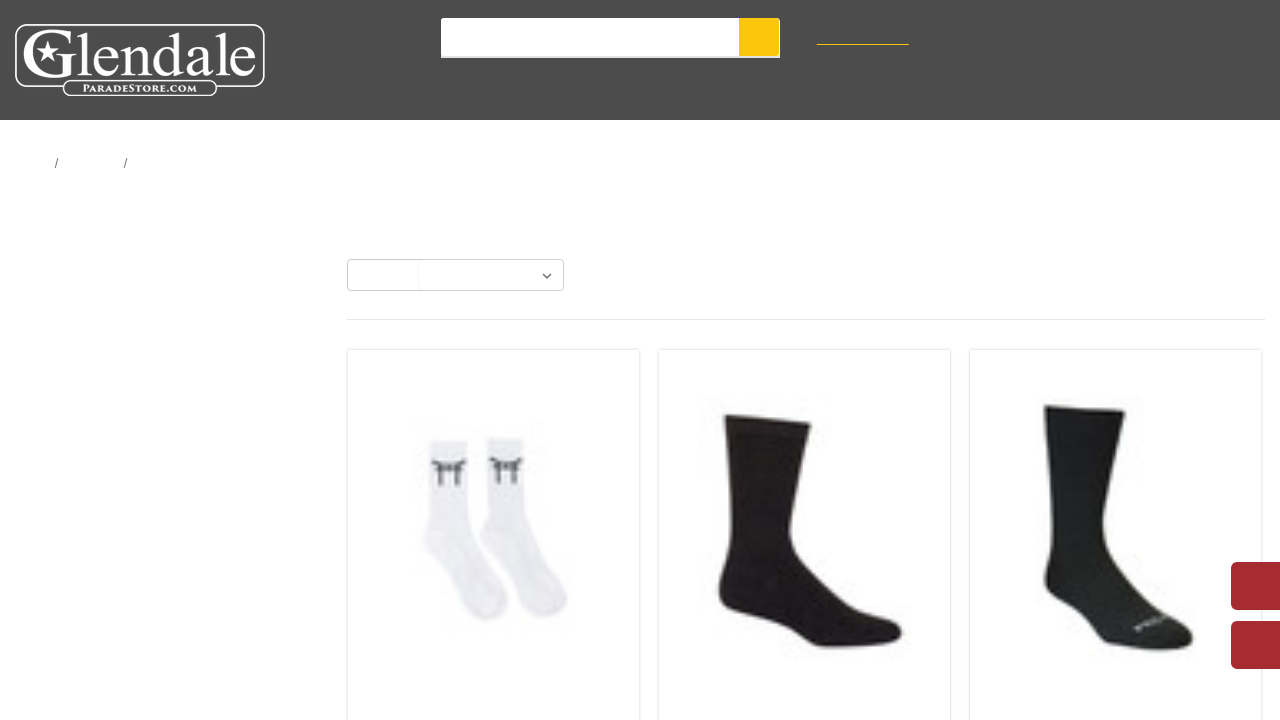

Products loaded on socks page
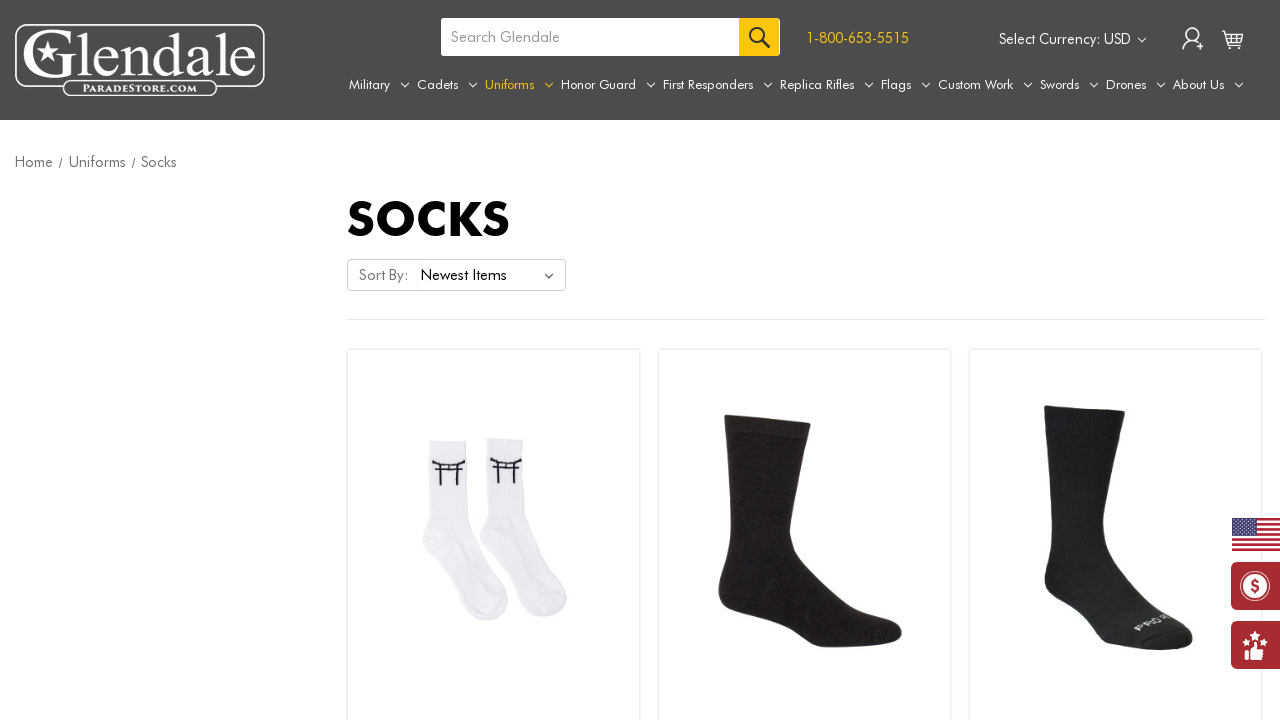

Retrieved 14 product names from page
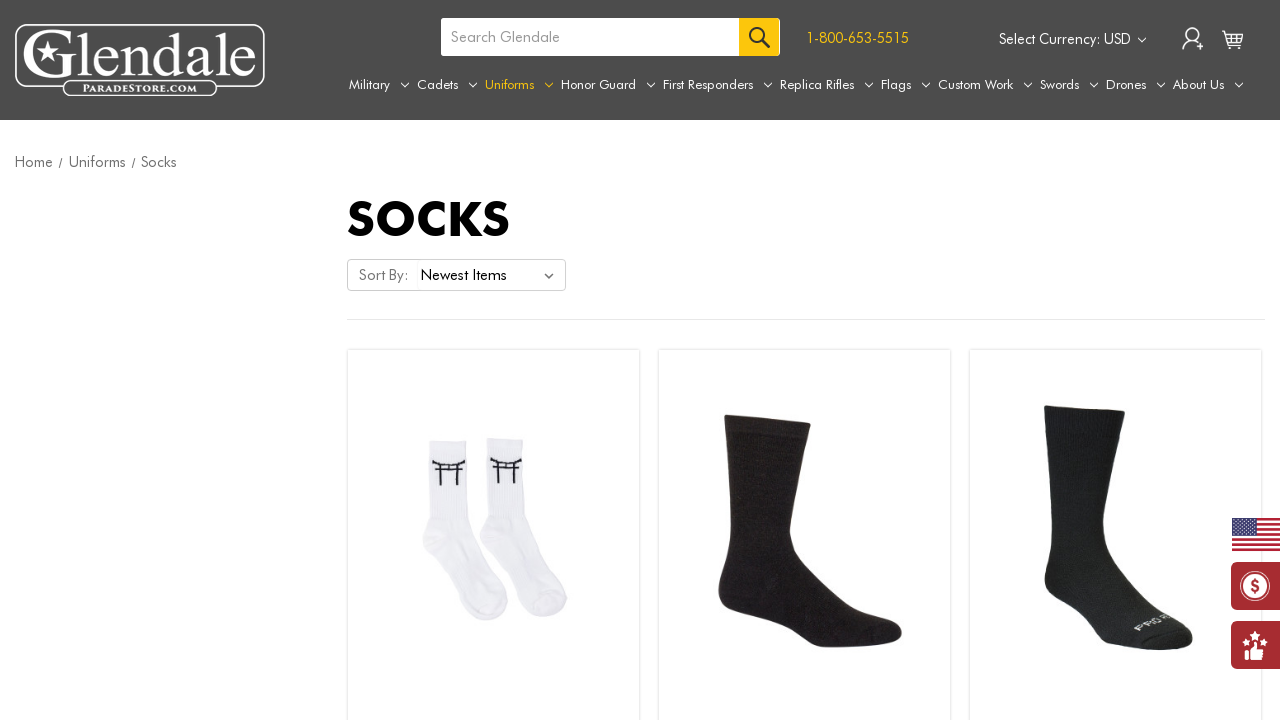

Verified product name is visible
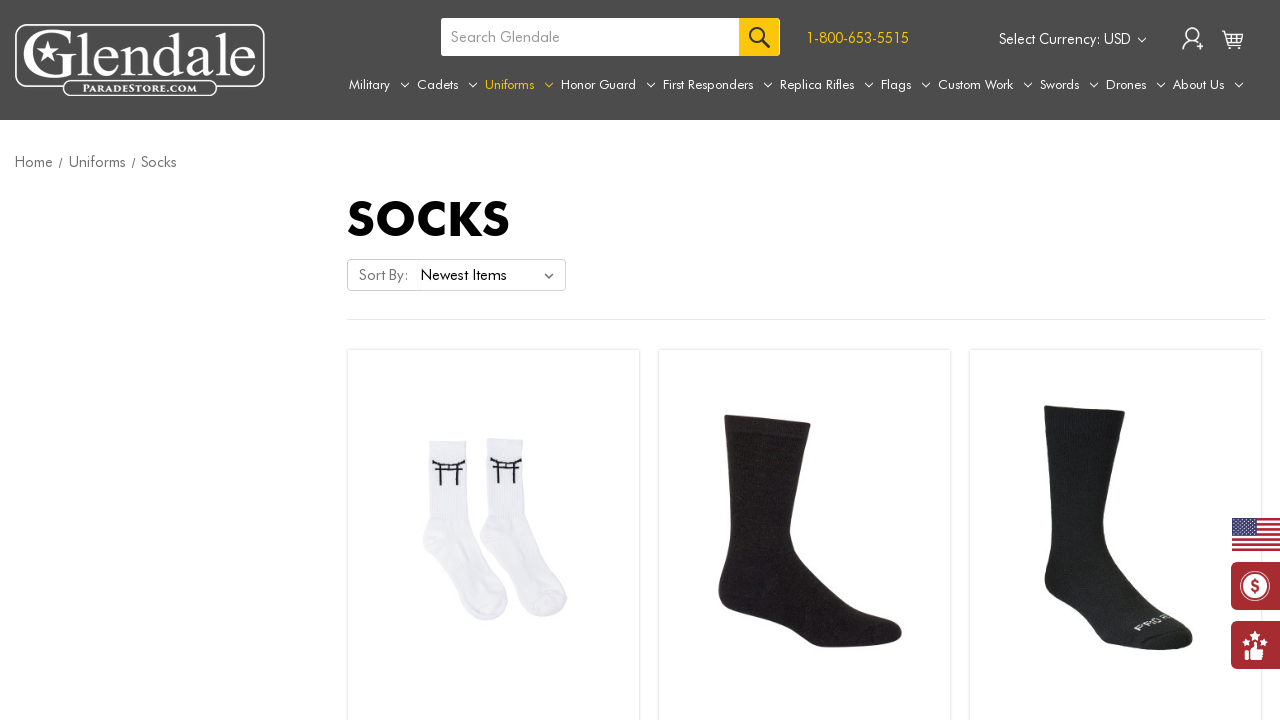

Verified product name is visible
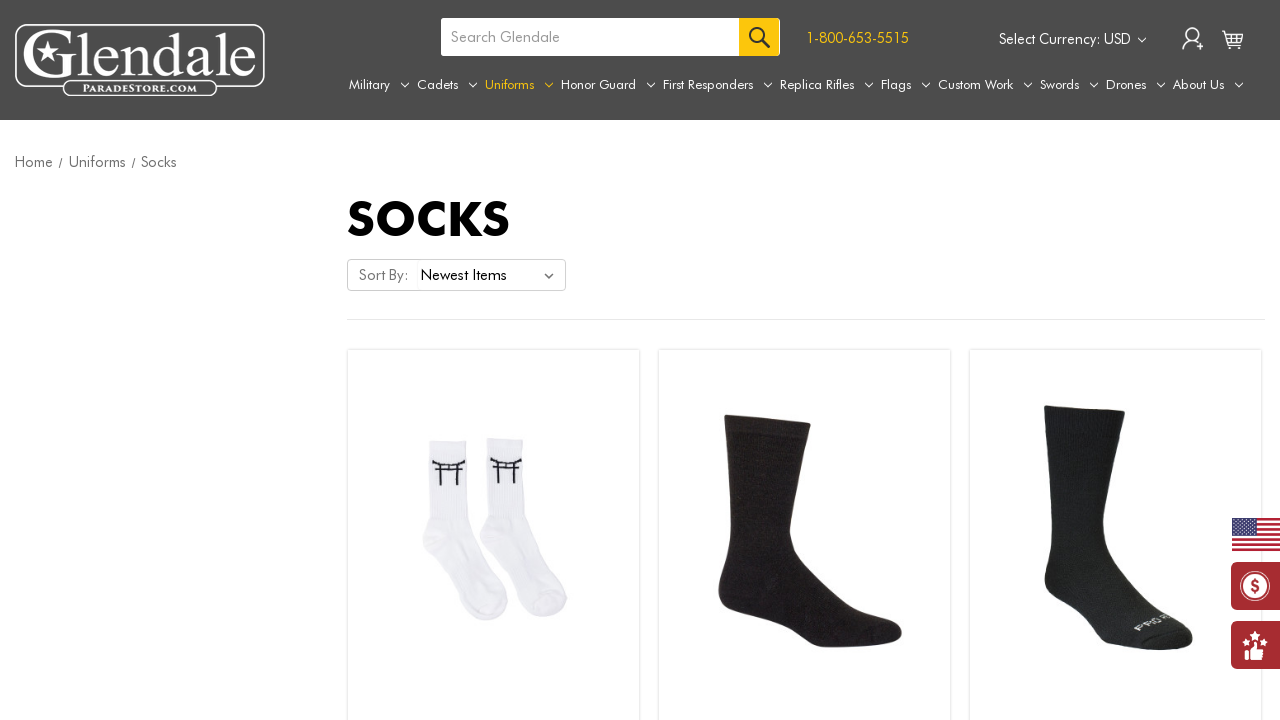

Verified product name is visible
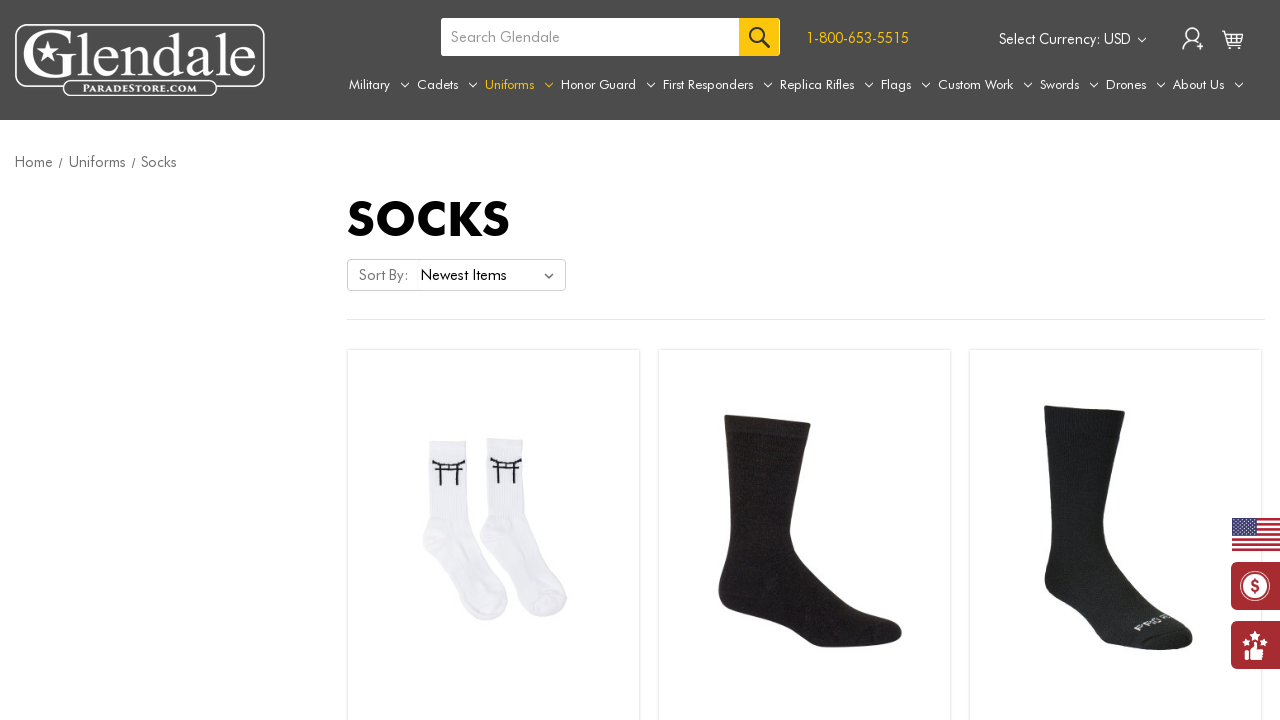

Verified product name is visible
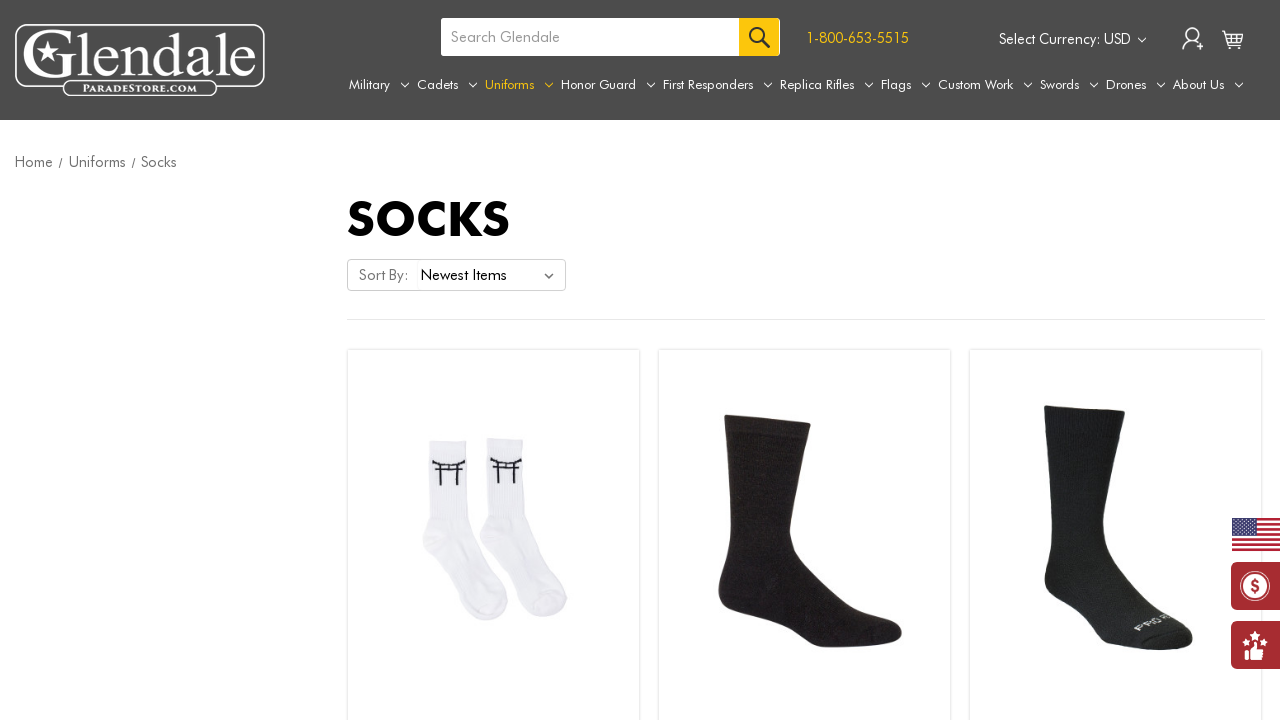

Verified product name is visible
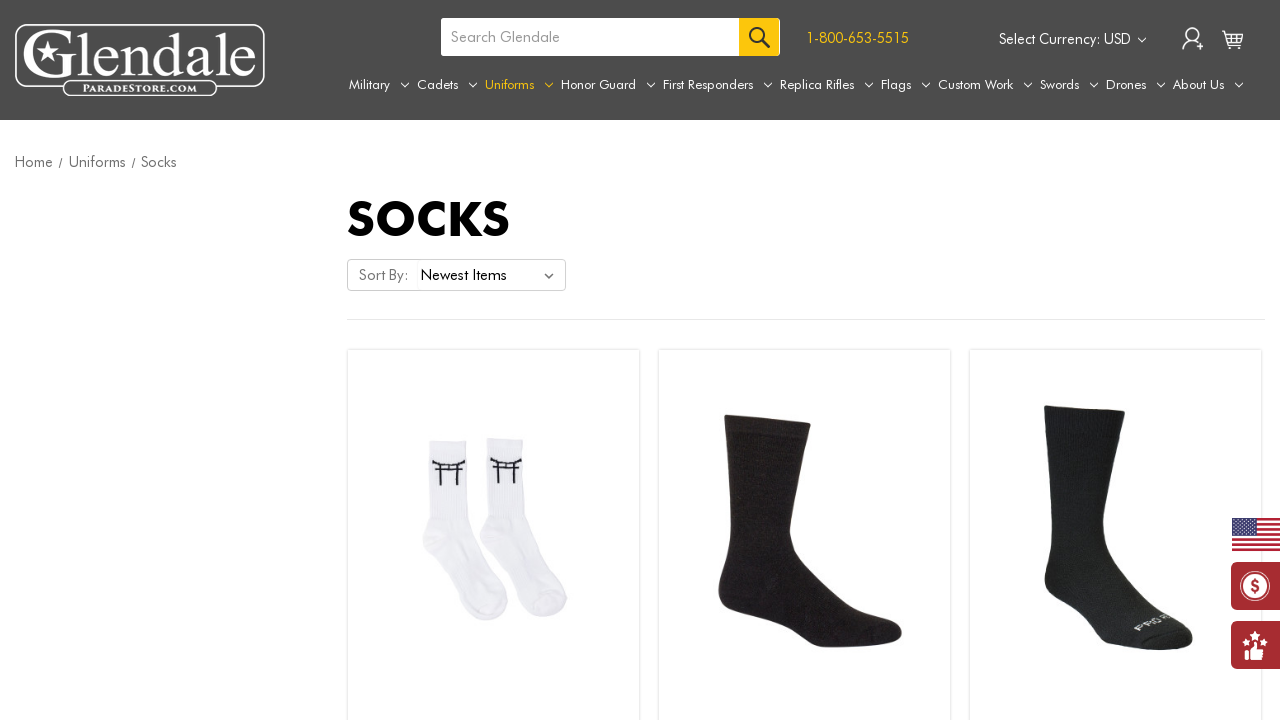

Verified product name is visible
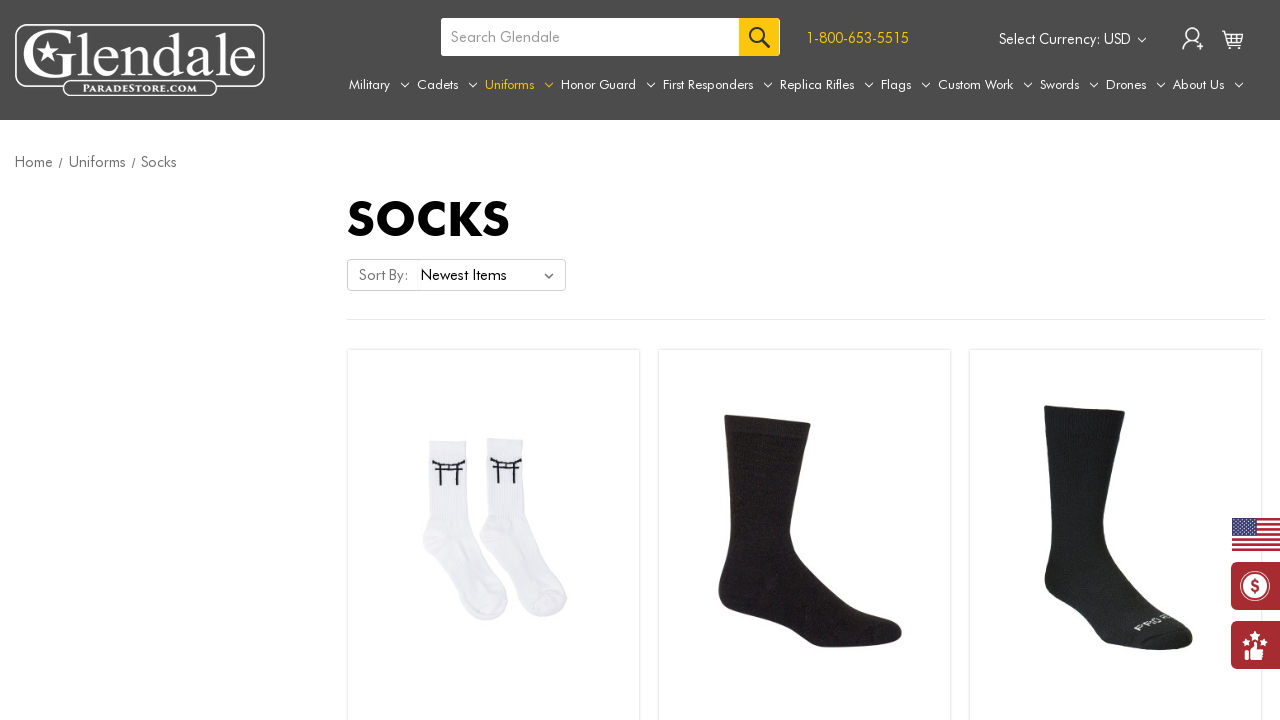

Verified product name is visible
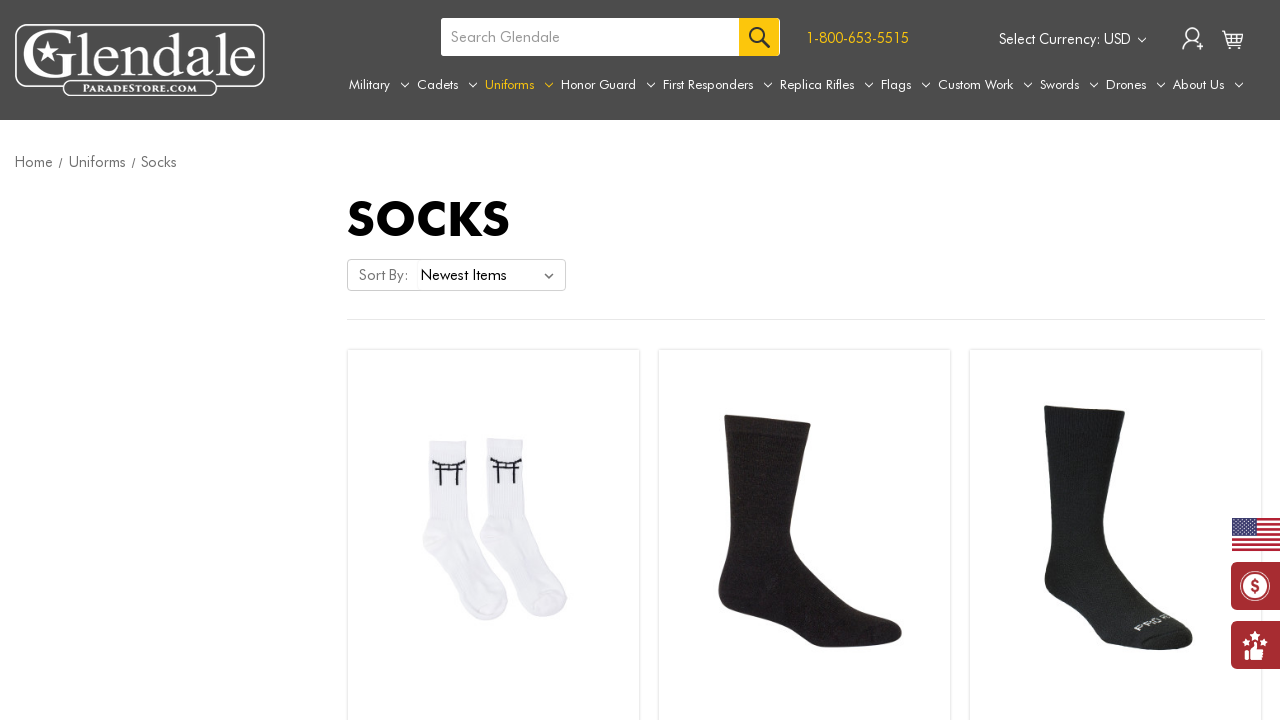

Verified product name is visible
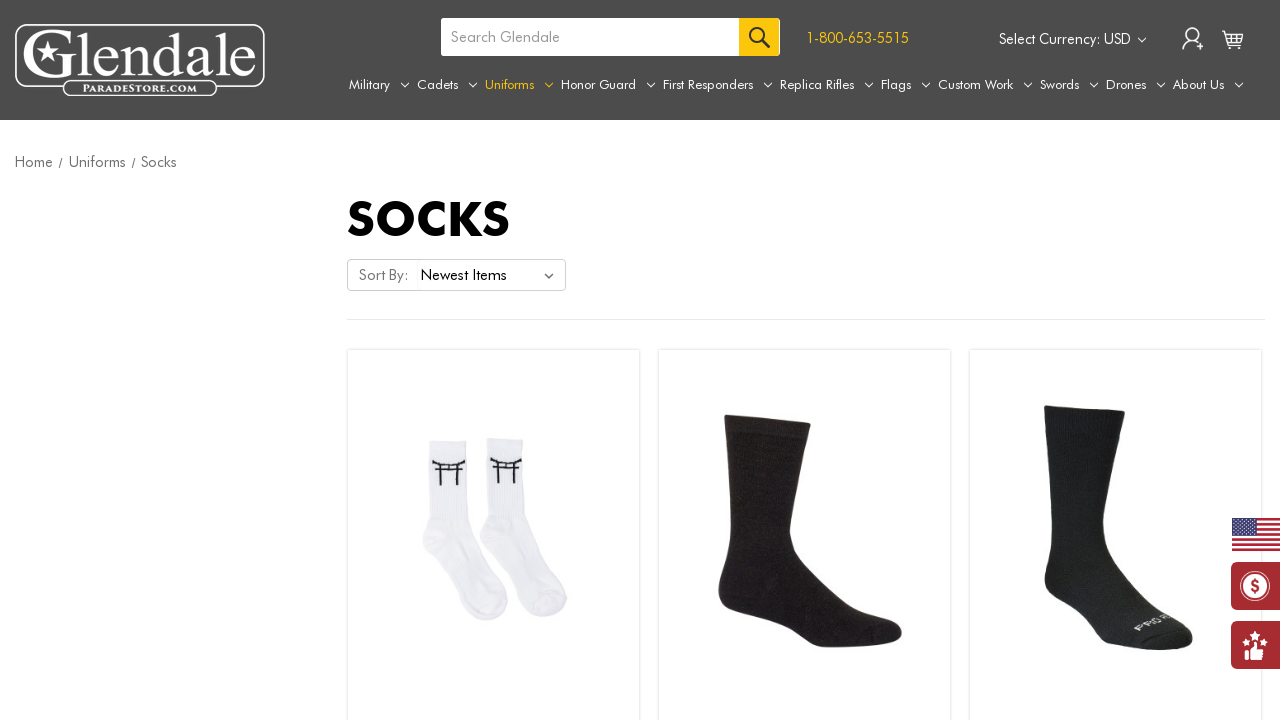

Verified product name is visible
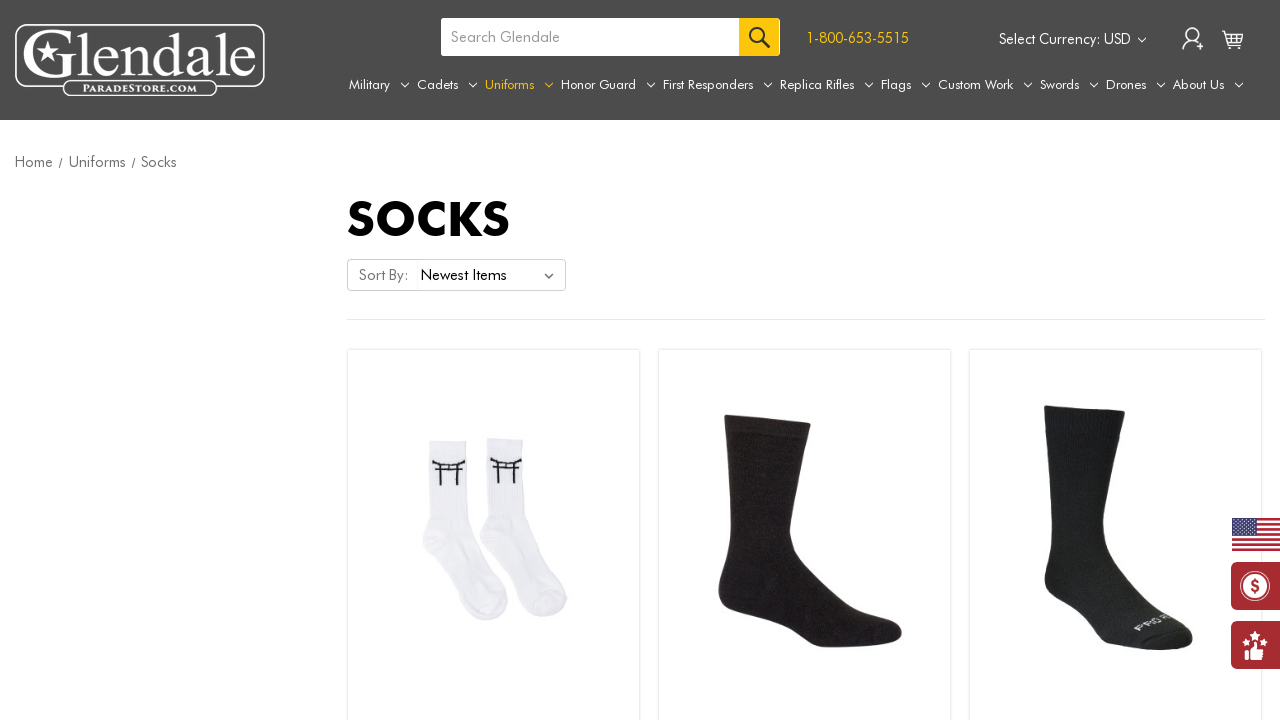

Verified product name is visible
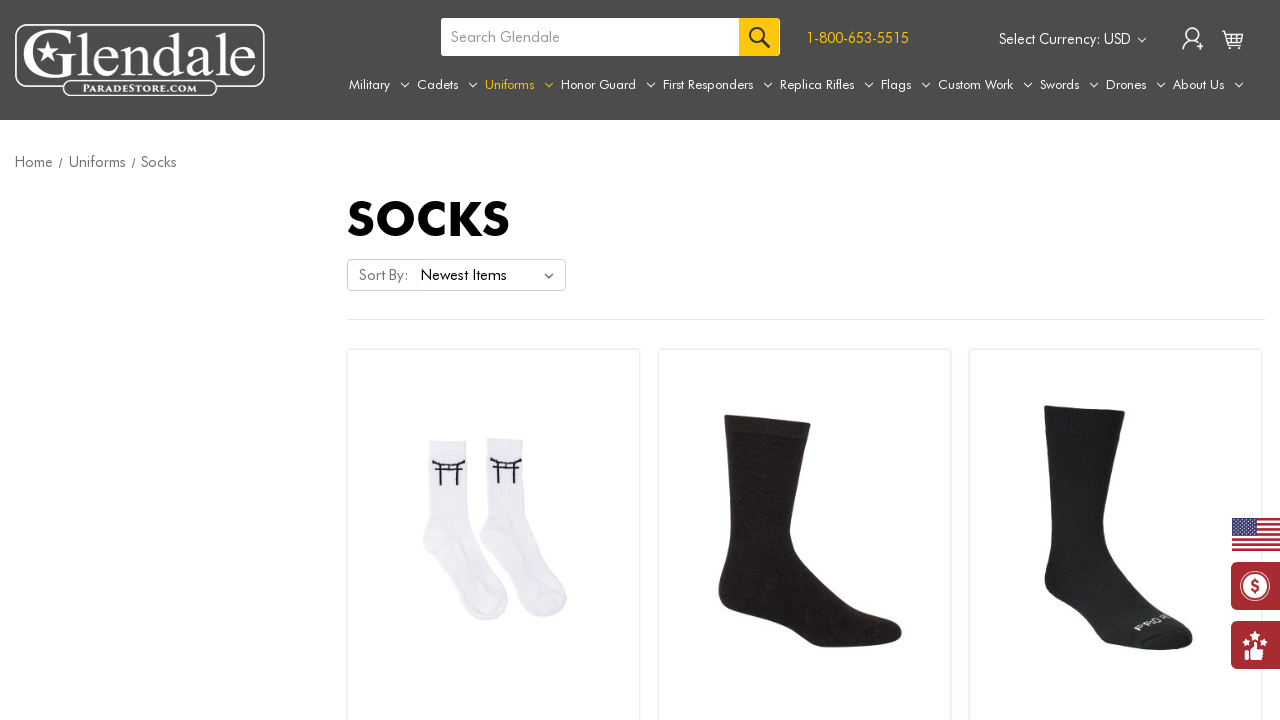

Verified product name is visible
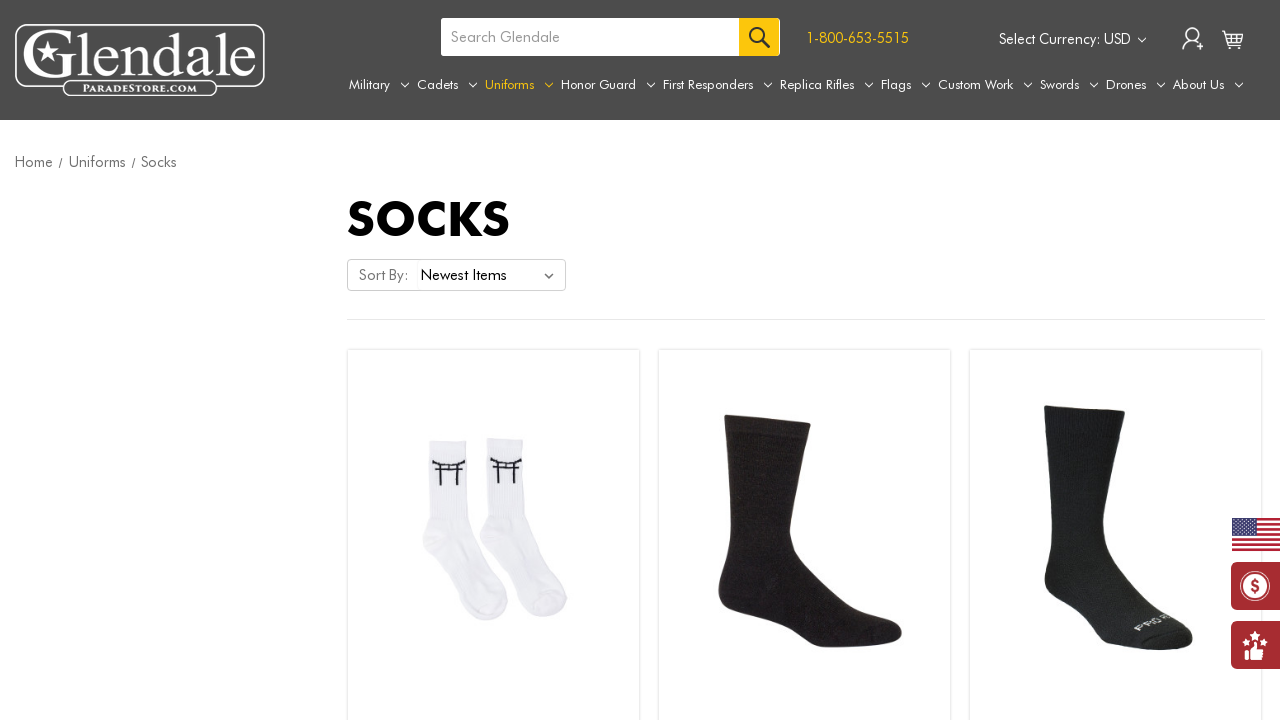

Verified product name is visible
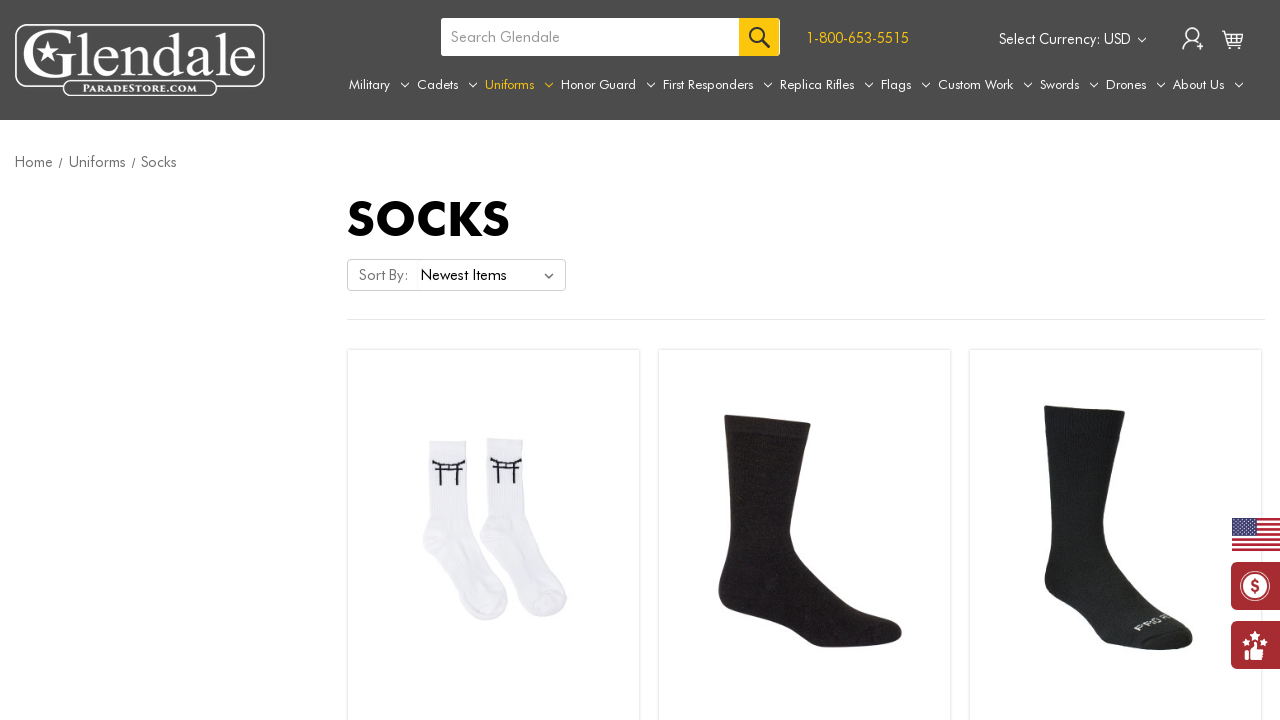

Verified product name is visible
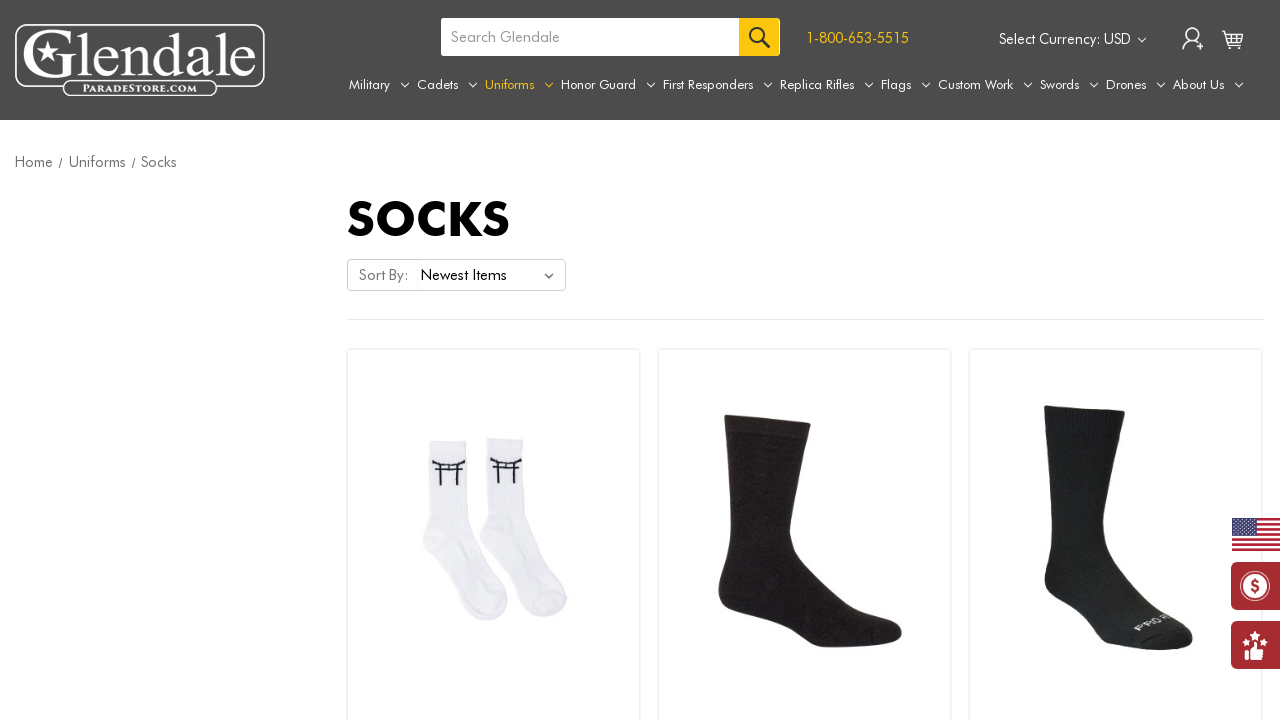

Verified product name is visible
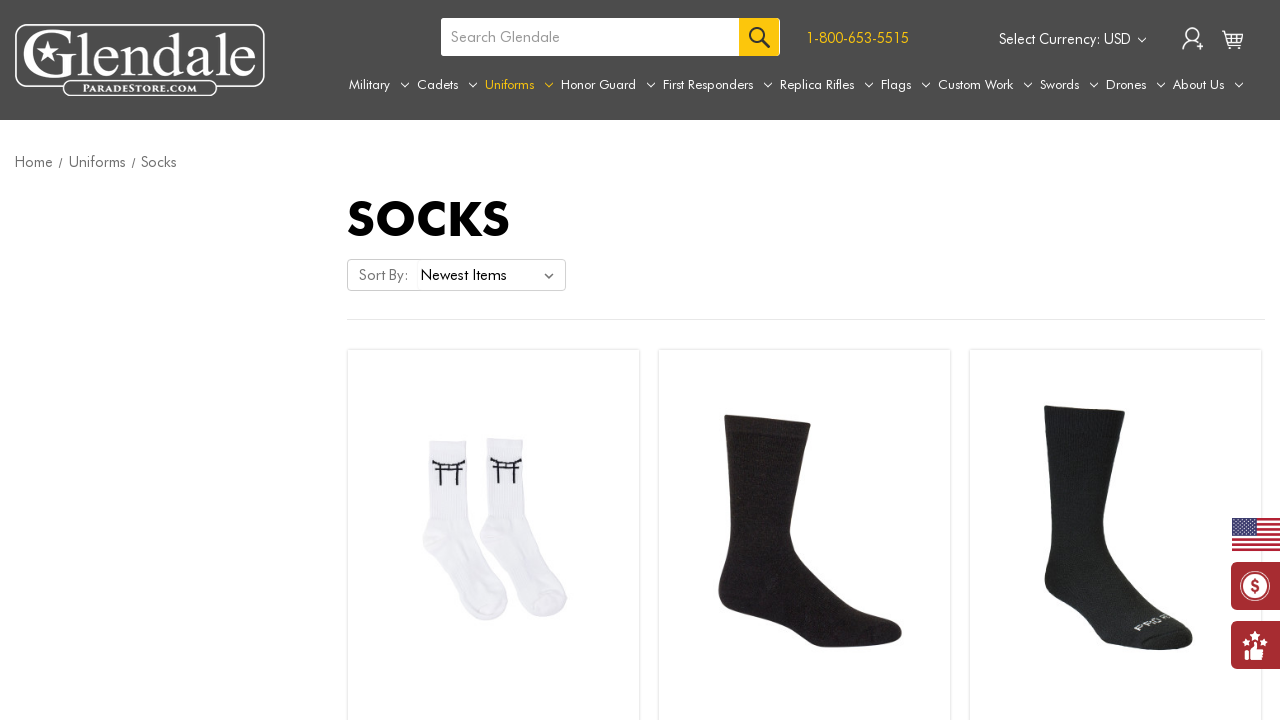

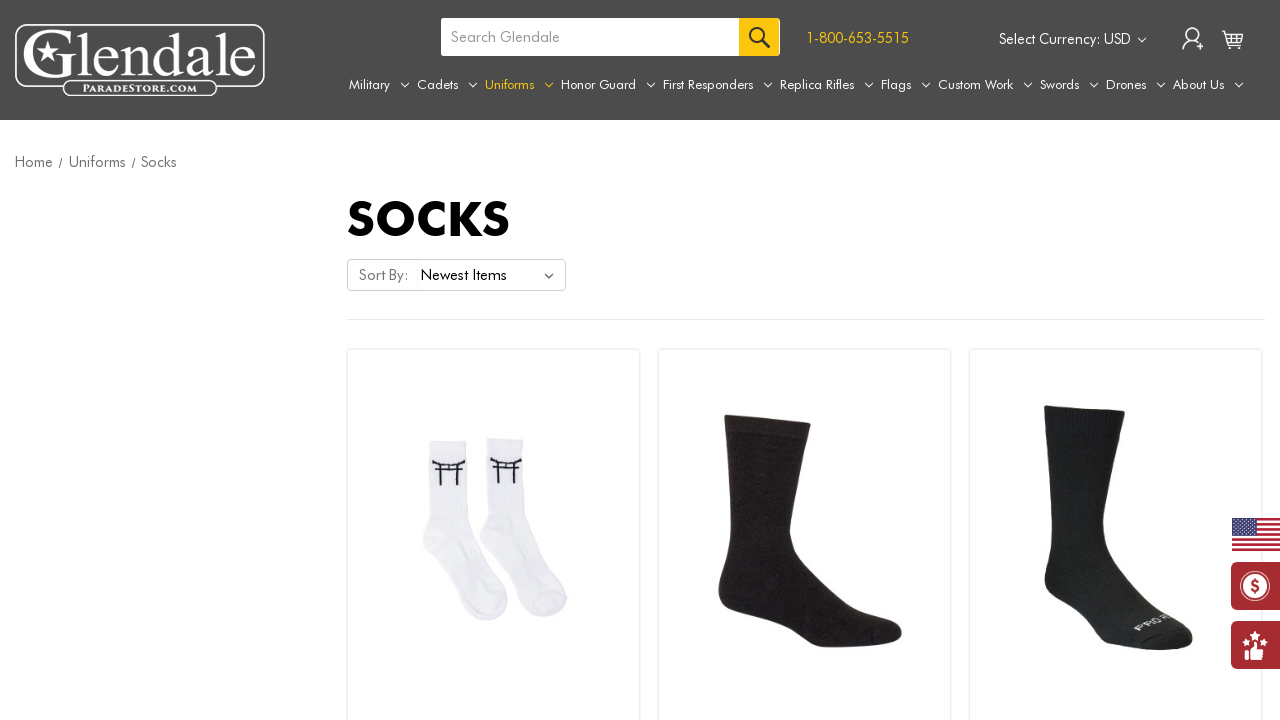